Tests drag and drop functionality on the jQuery UI demo page by dragging an element and dropping it onto a target area within an iframe

Starting URL: https://jqueryui.com/droppable/

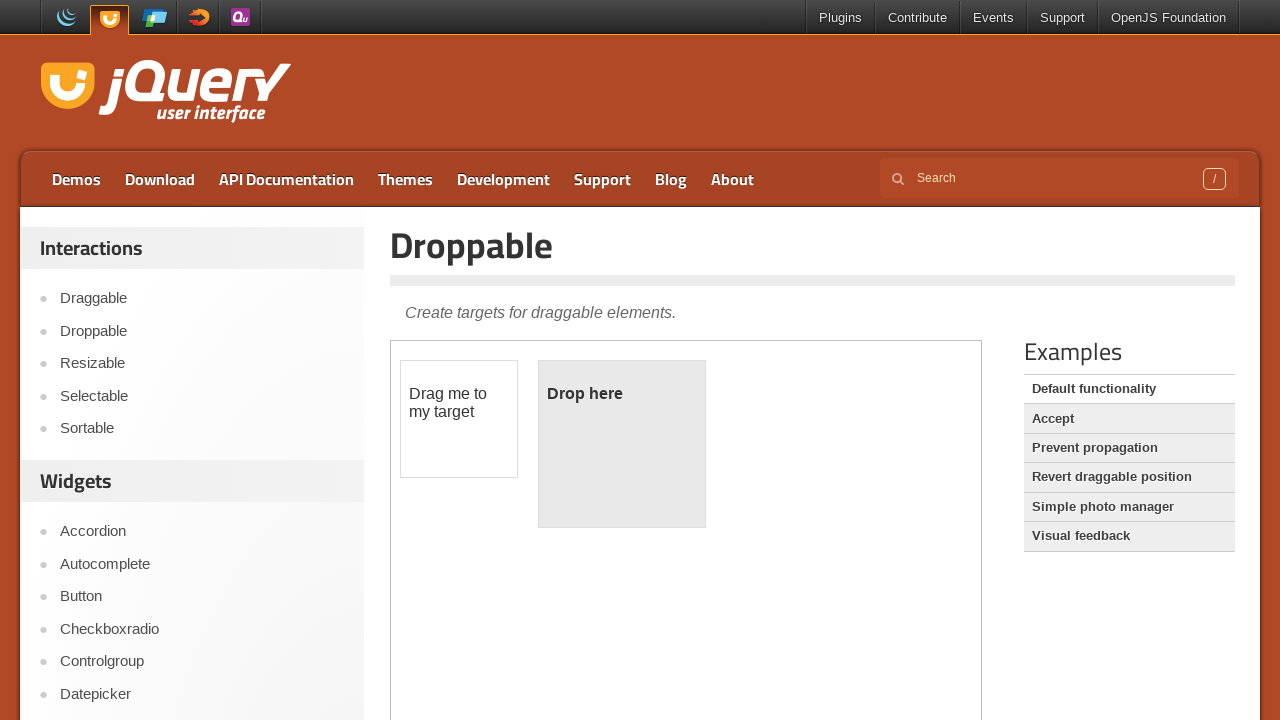

Located the iframe containing the drag and drop demo
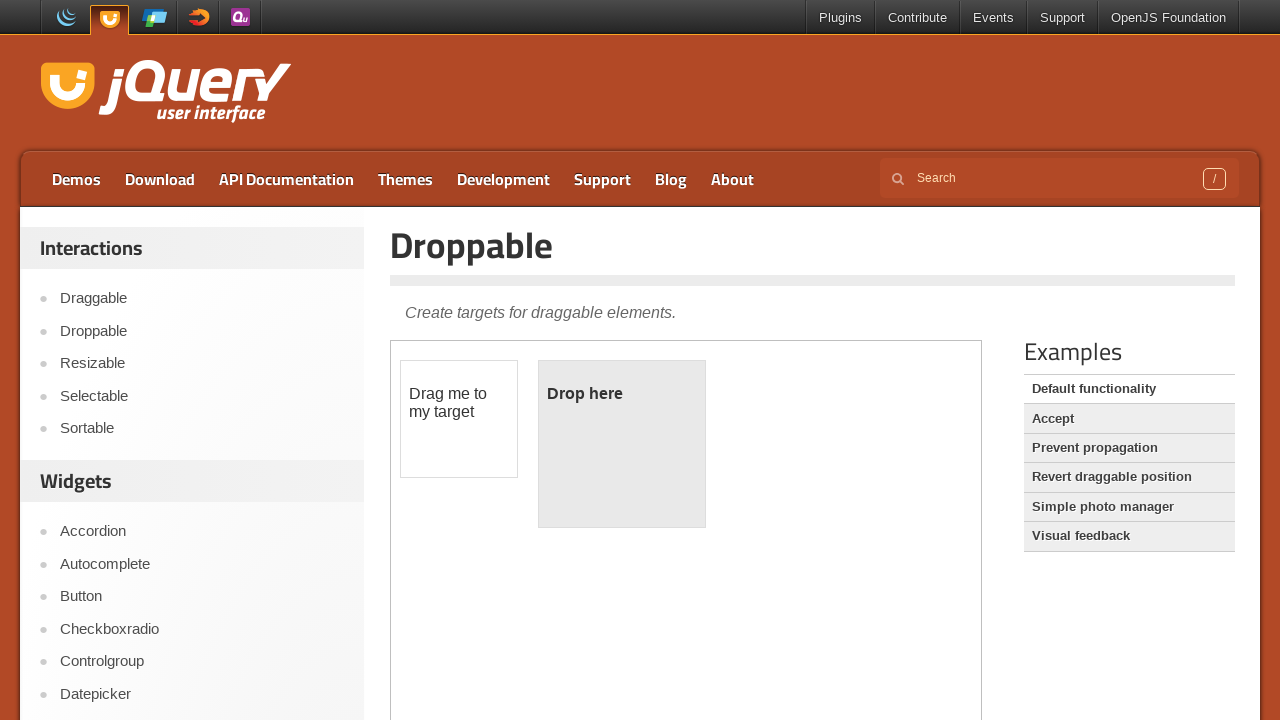

Located the draggable element within the iframe
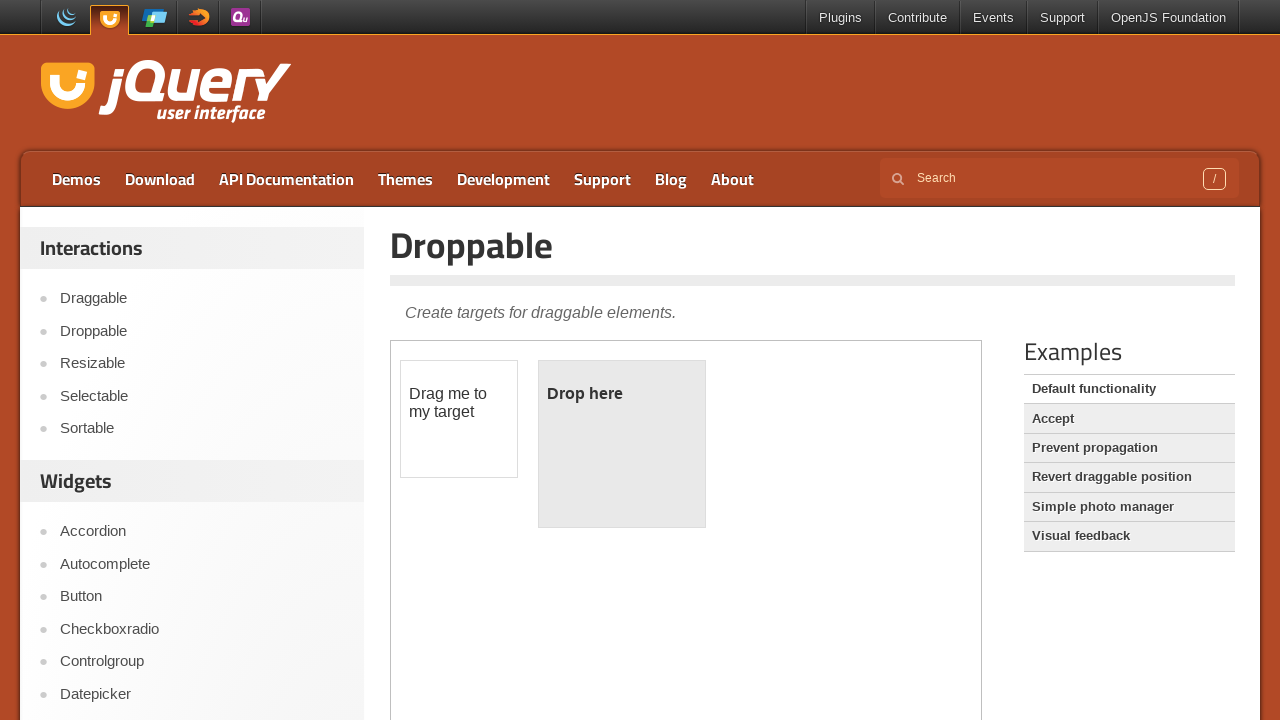

Located the droppable target element within the iframe
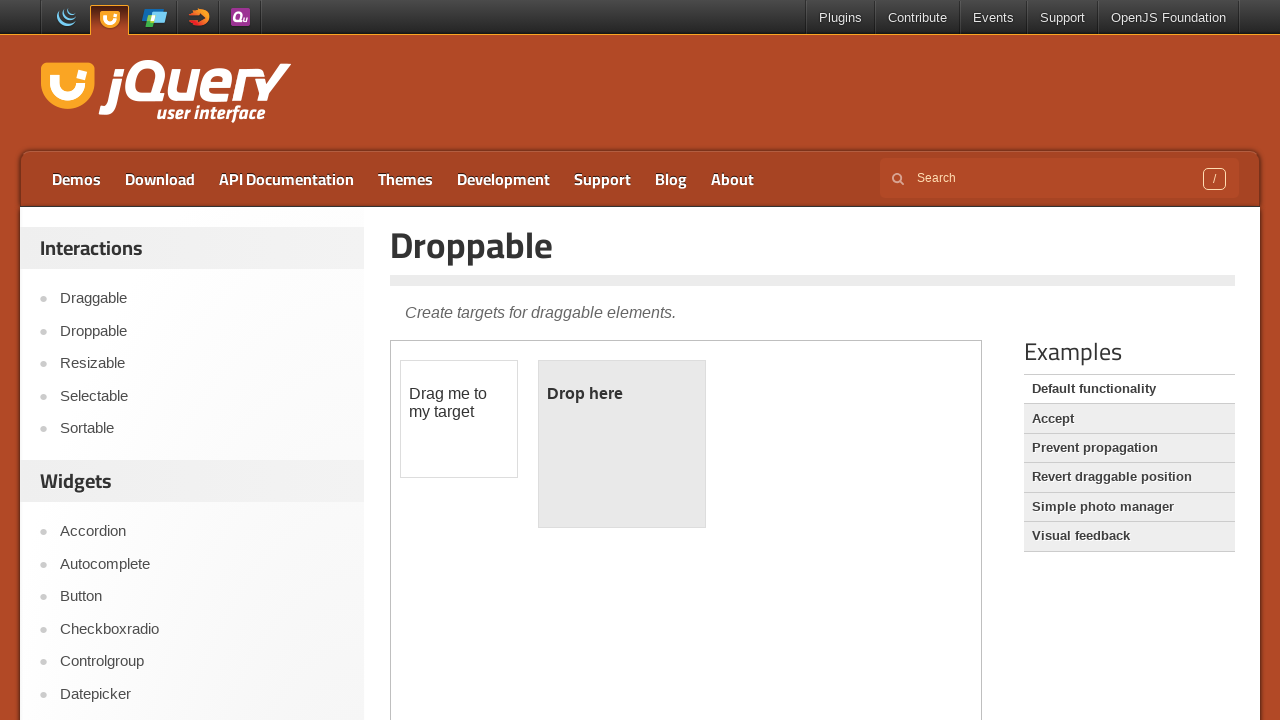

Dragged the element and dropped it onto the target area at (622, 444)
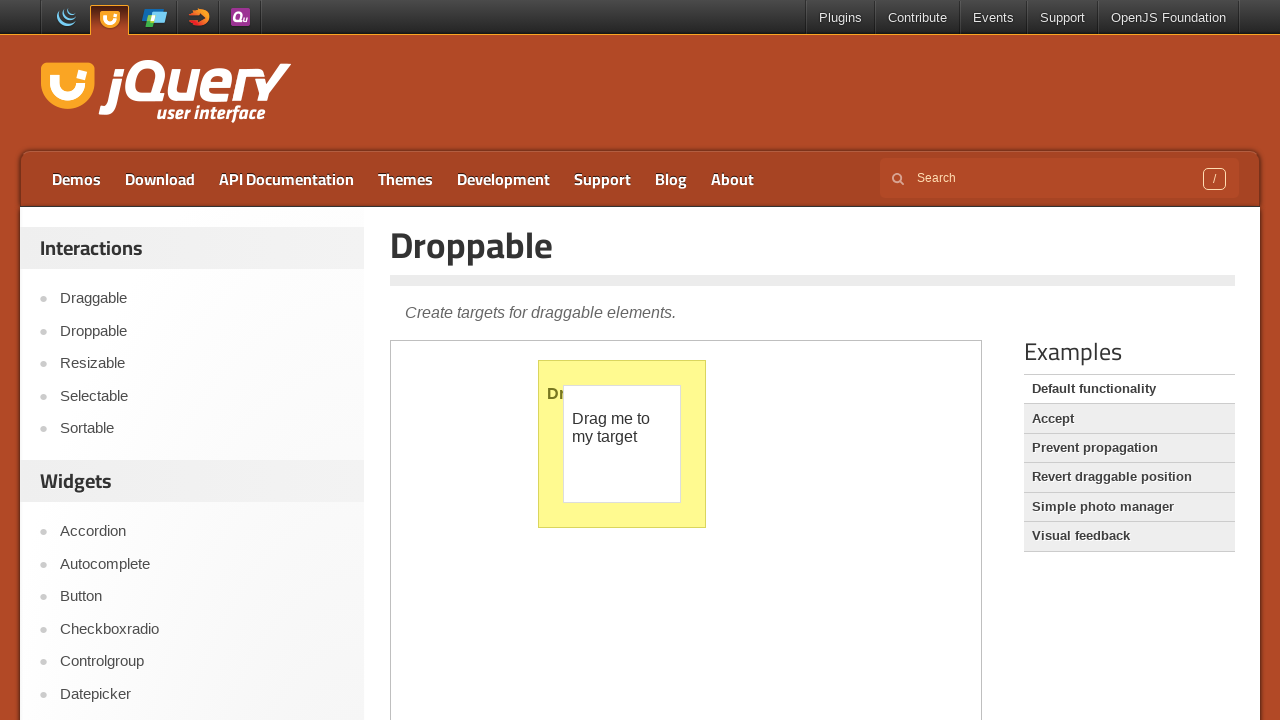

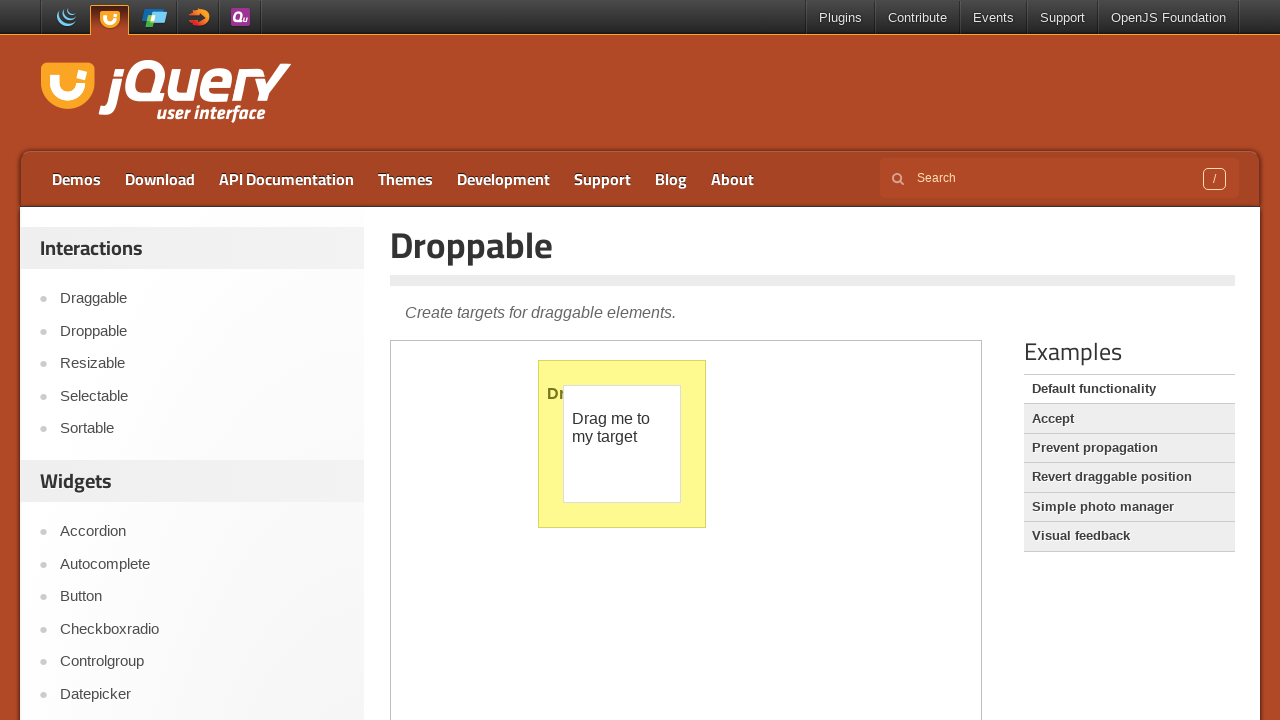